Tests simple drag and drop functionality by dragging an element to a drop zone and verifying the drop was successful.

Starting URL: https://demoqa.com/droppable

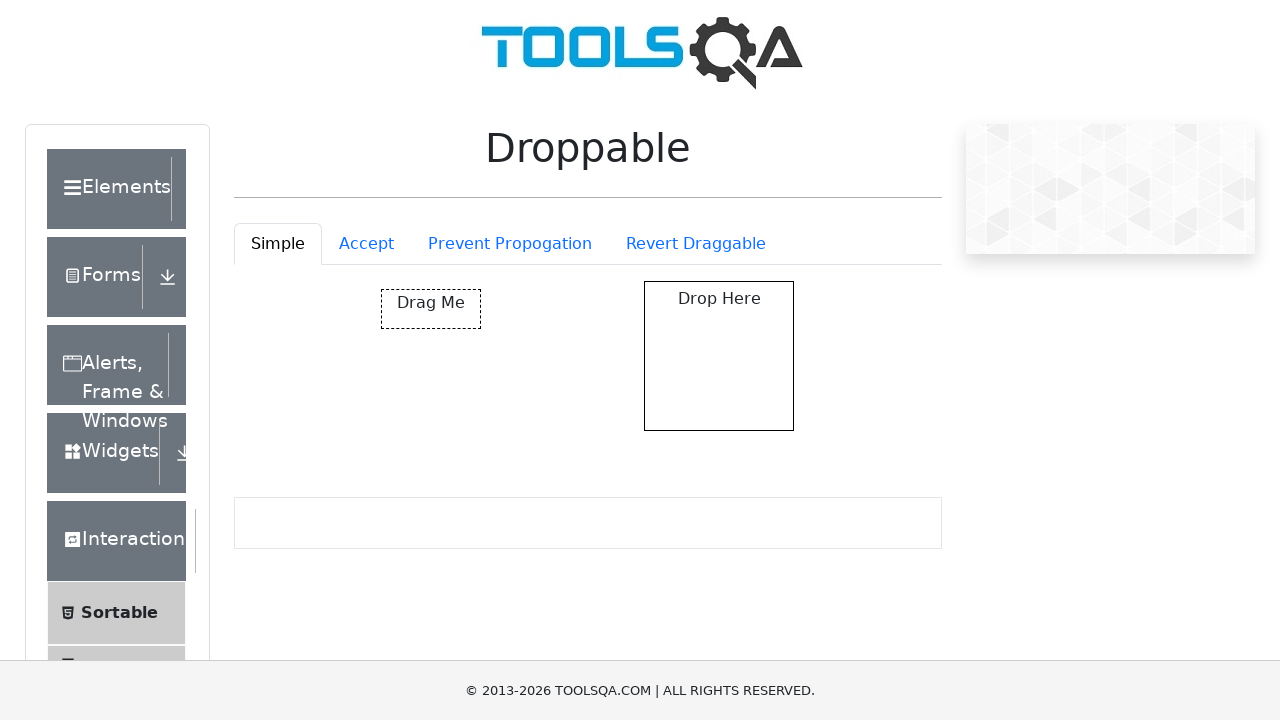

Clicked on Simple tab to navigate to simple droppable section at (278, 244) on #droppableExample-tab-simple
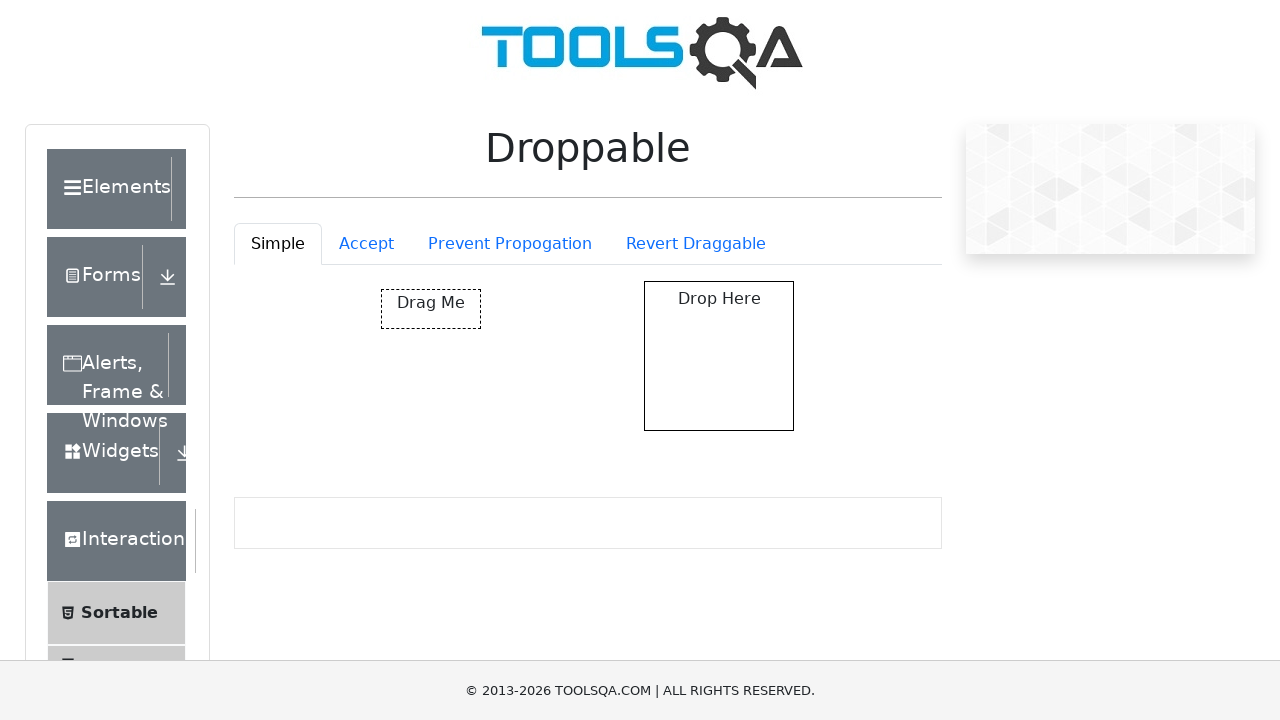

Draggable element (#draggable) is now visible
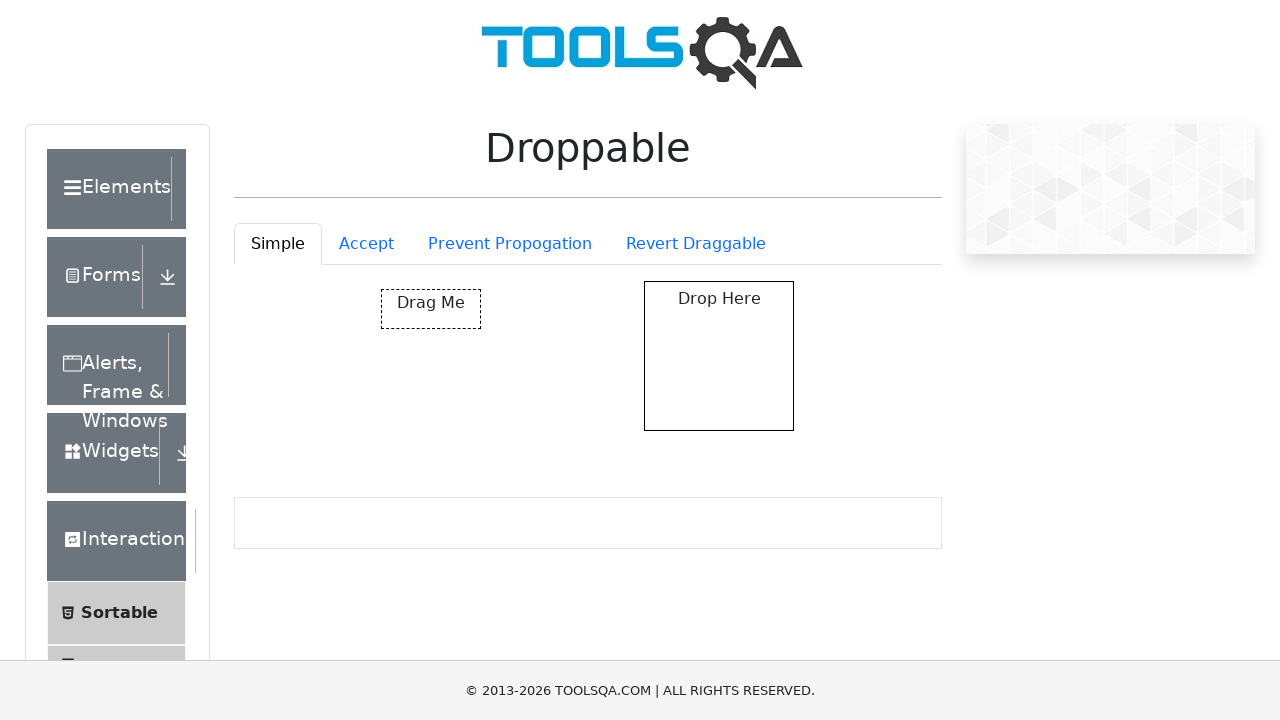

Located draggable element
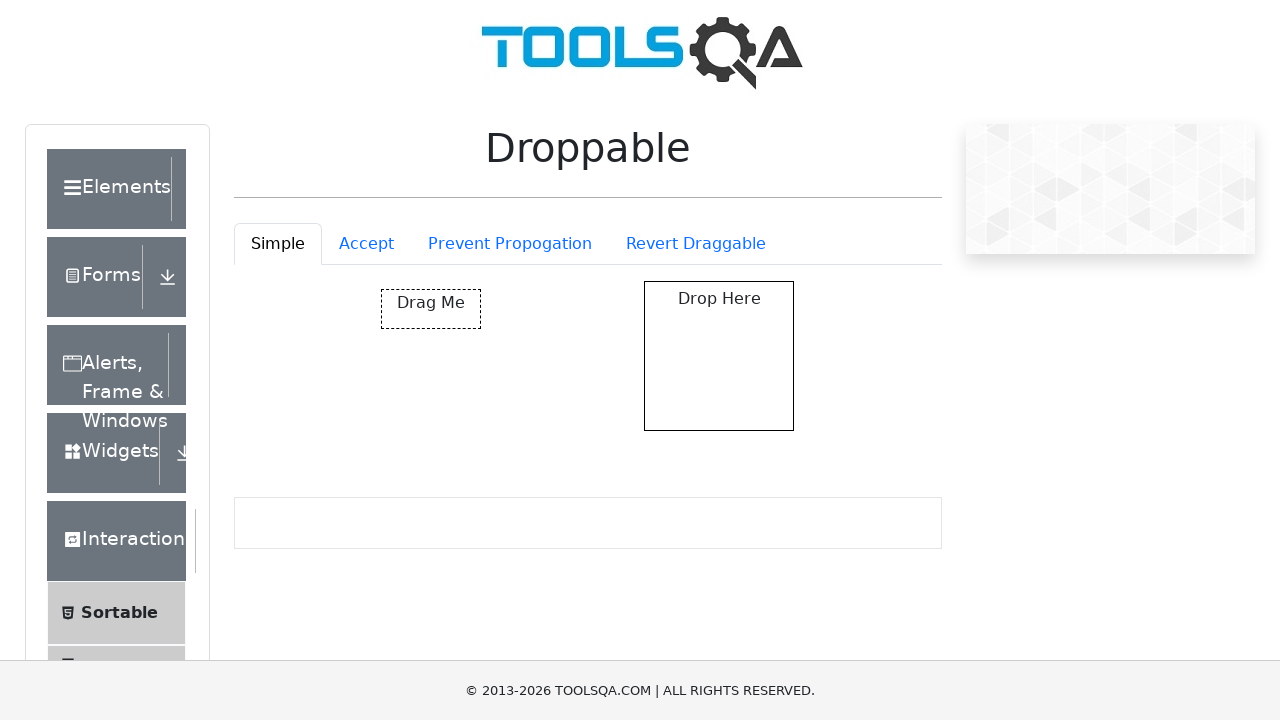

Located droppable target zone
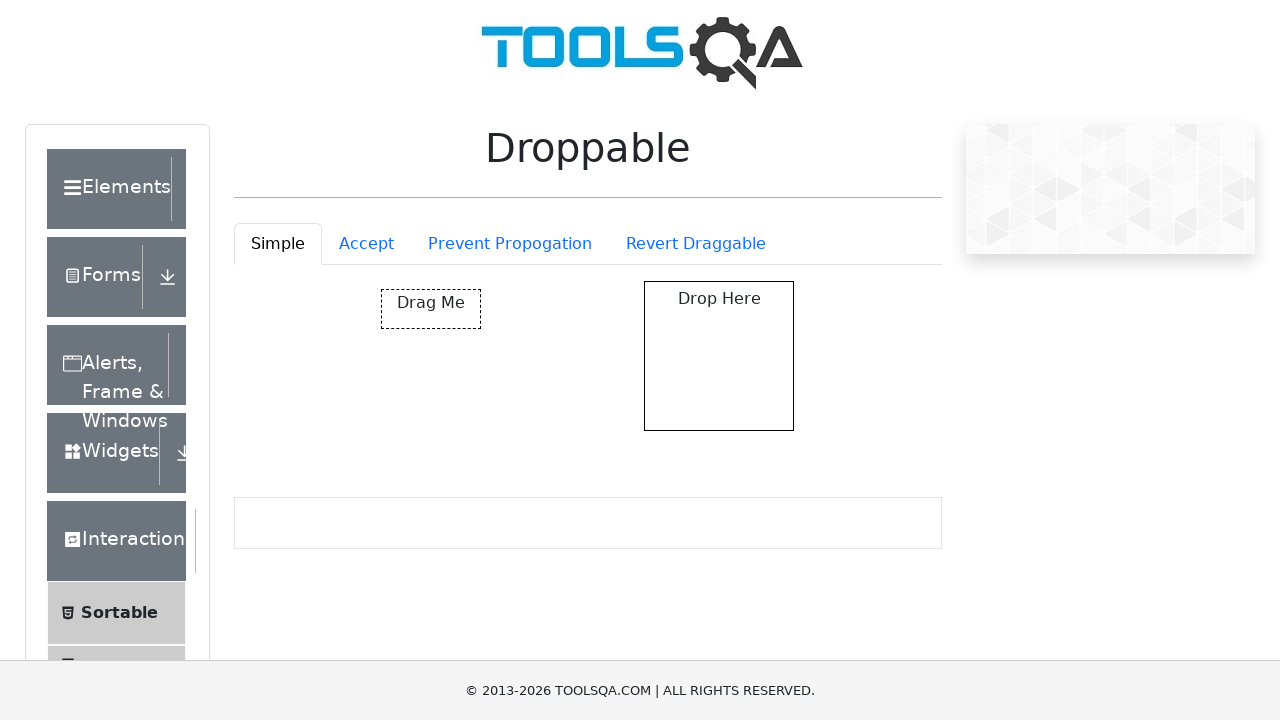

Dragged the draggable element to the droppable zone at (719, 356)
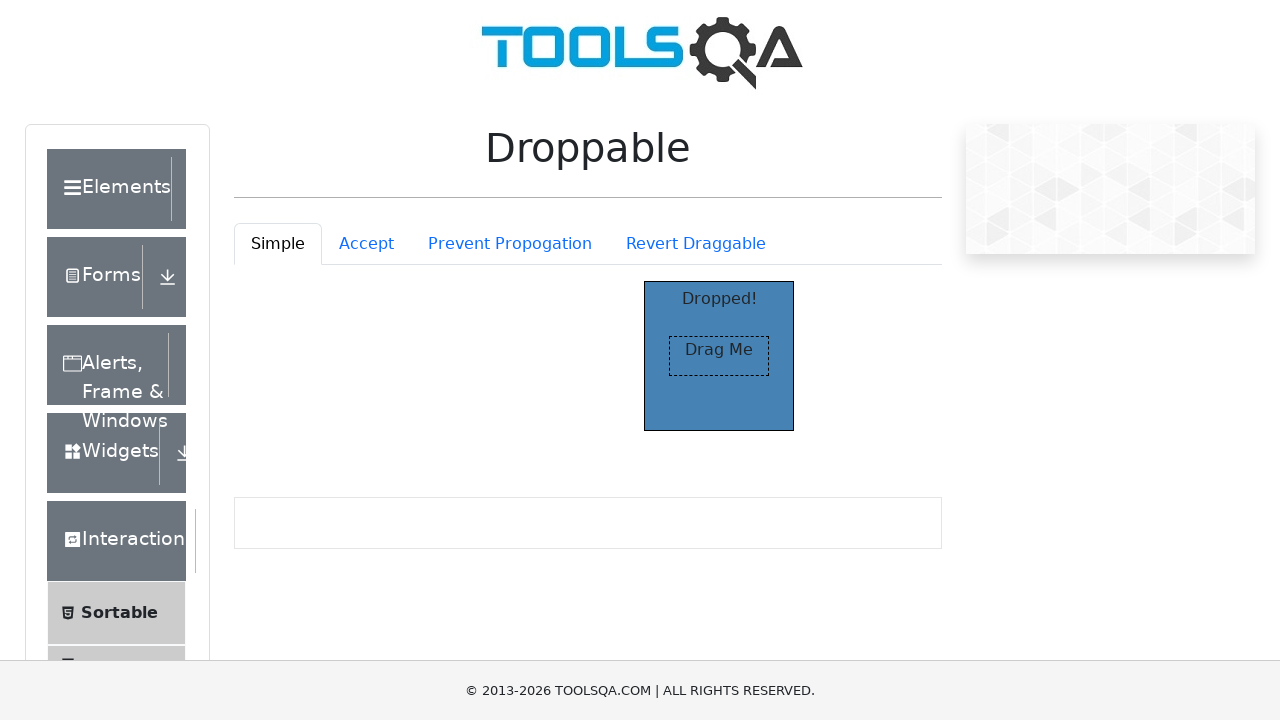

Verified that the drop was successful - droppable element now displays 'Dropped!' text
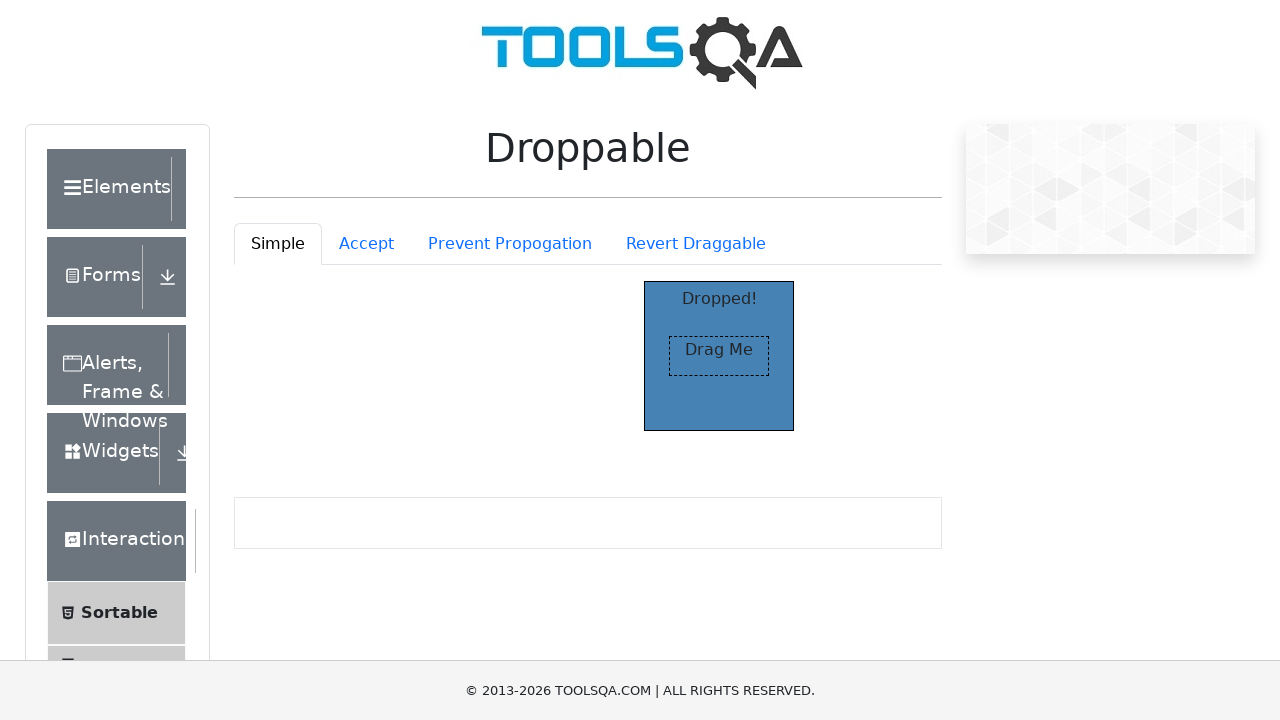

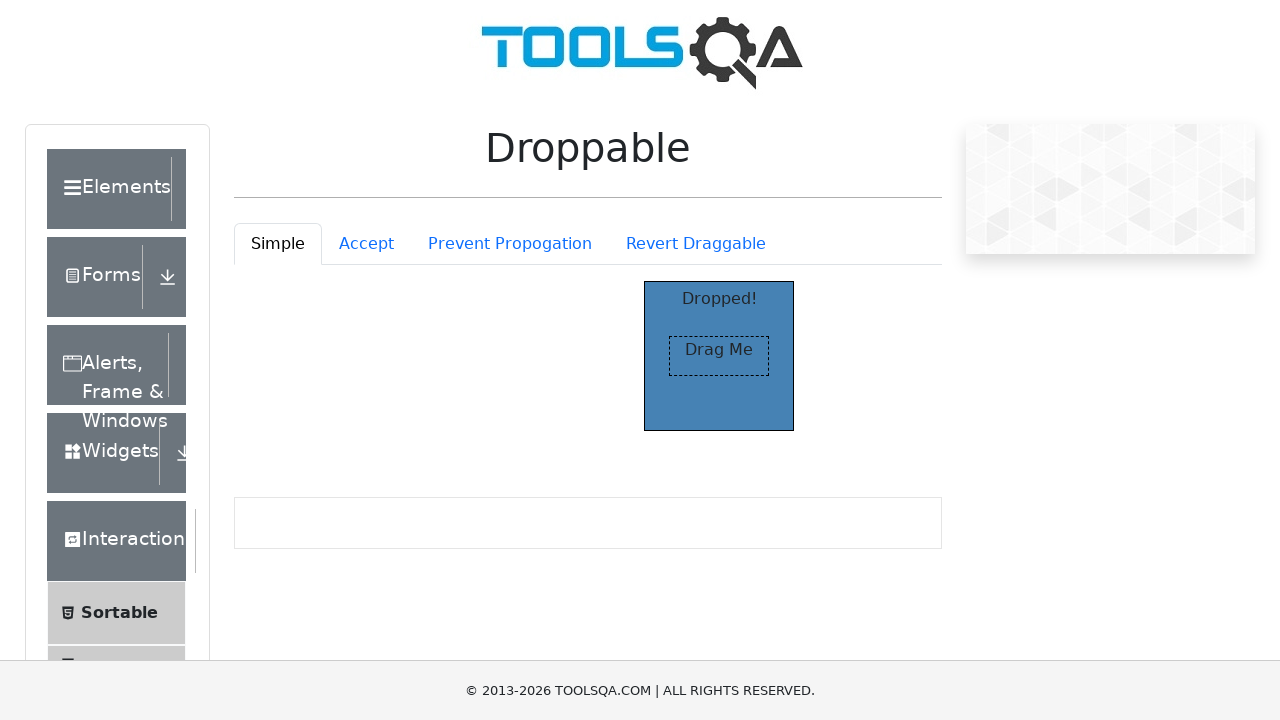